Tests multiple window handling by clicking a link that opens a new window, switching to the new window to verify its content, closing it, and switching back to the original window to verify its content.

Starting URL: https://the-internet.herokuapp.com/windows

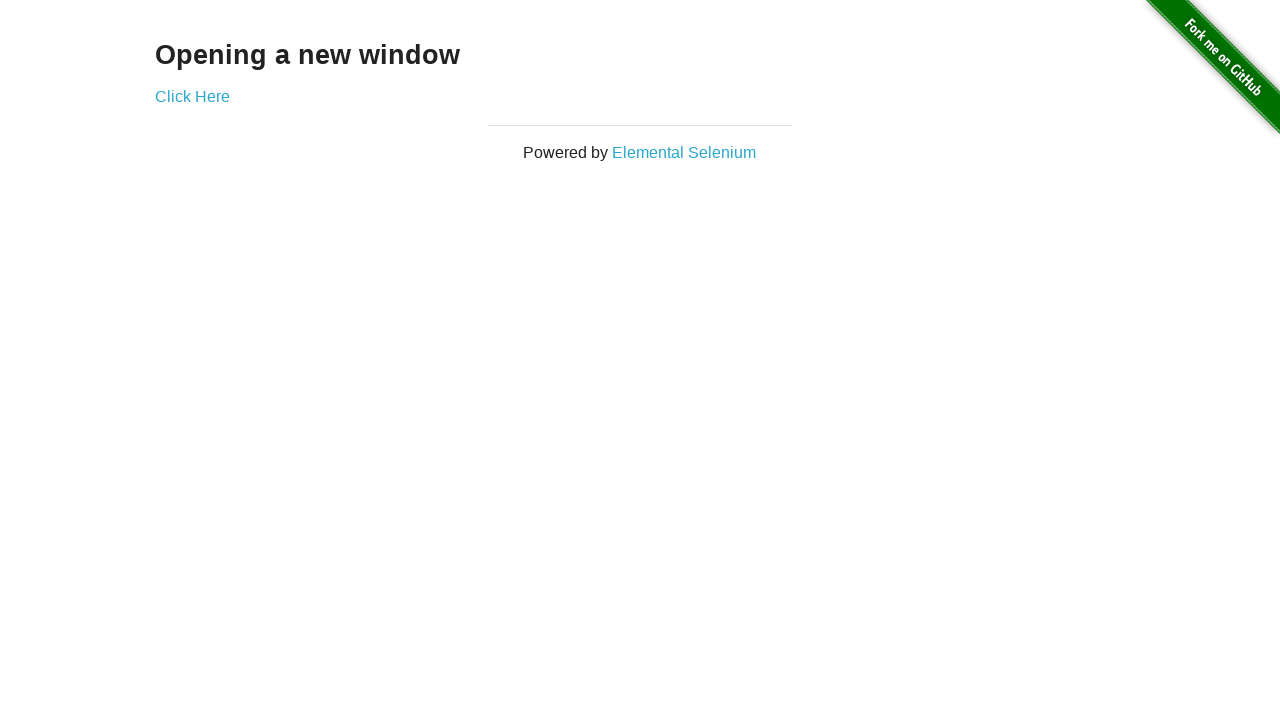

Clicked 'Click Here' link to open new window at (192, 96) on text=Click Here
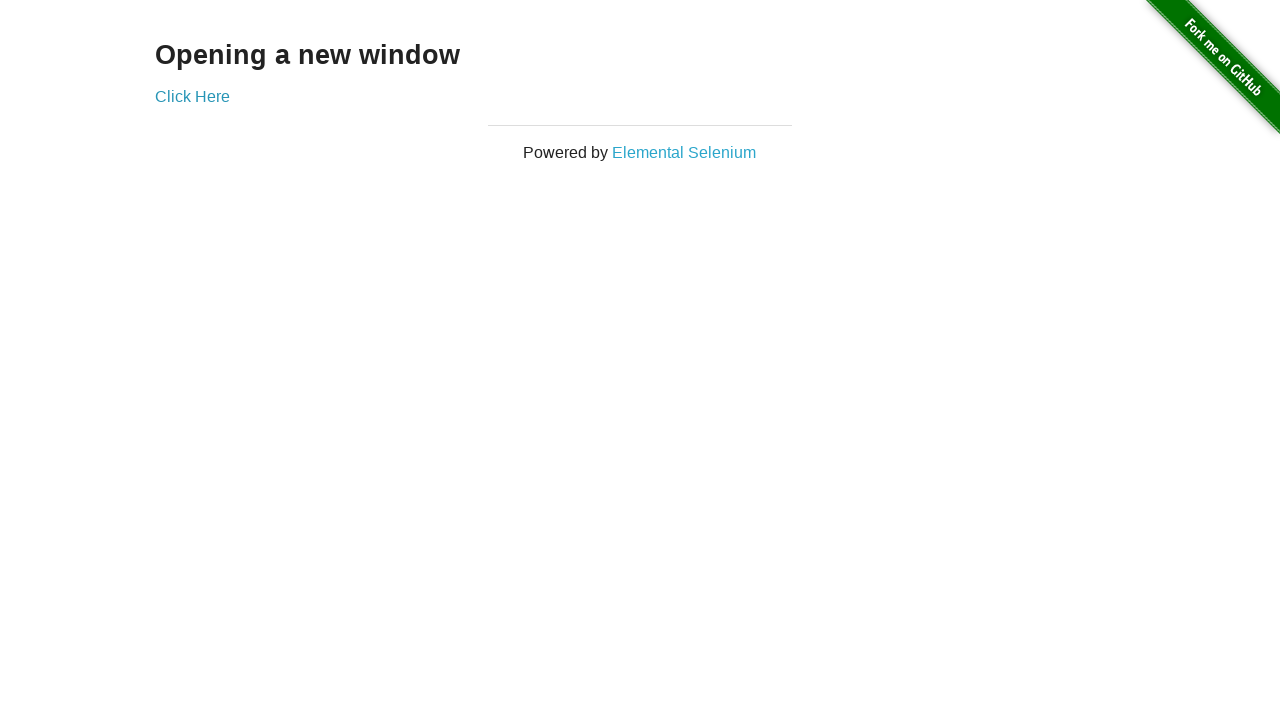

New window opened and captured
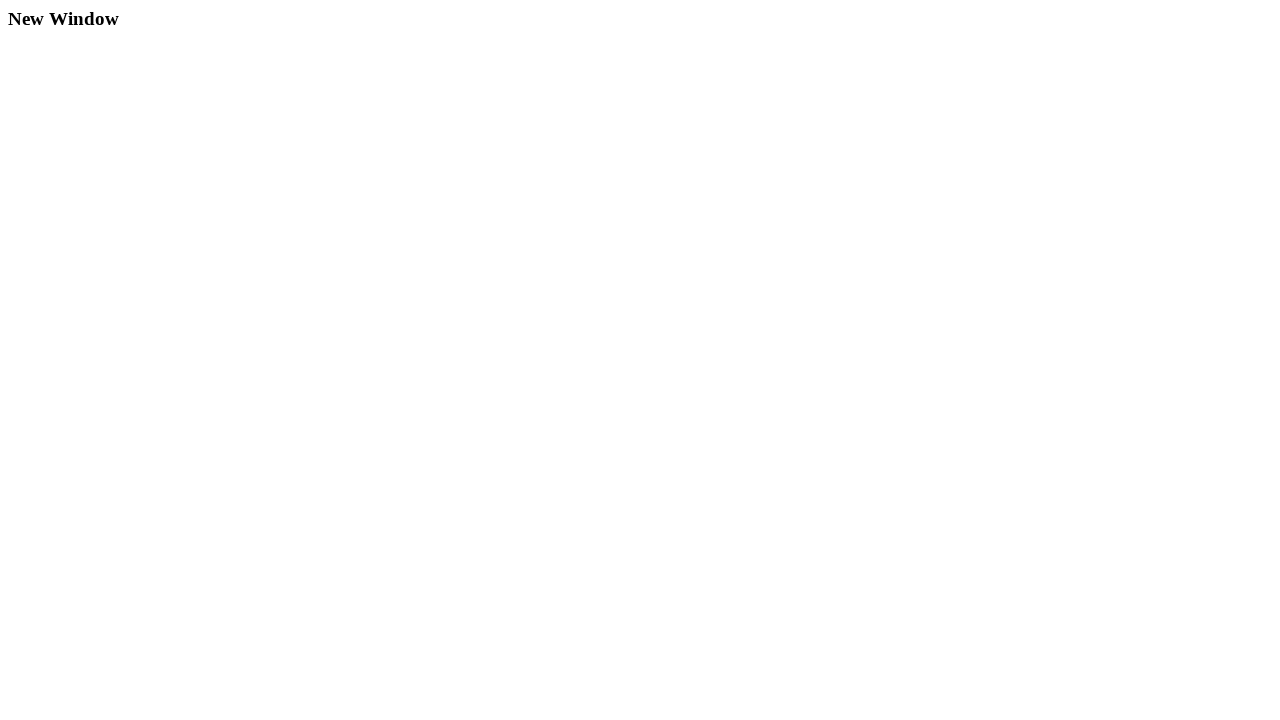

New window page loaded completely
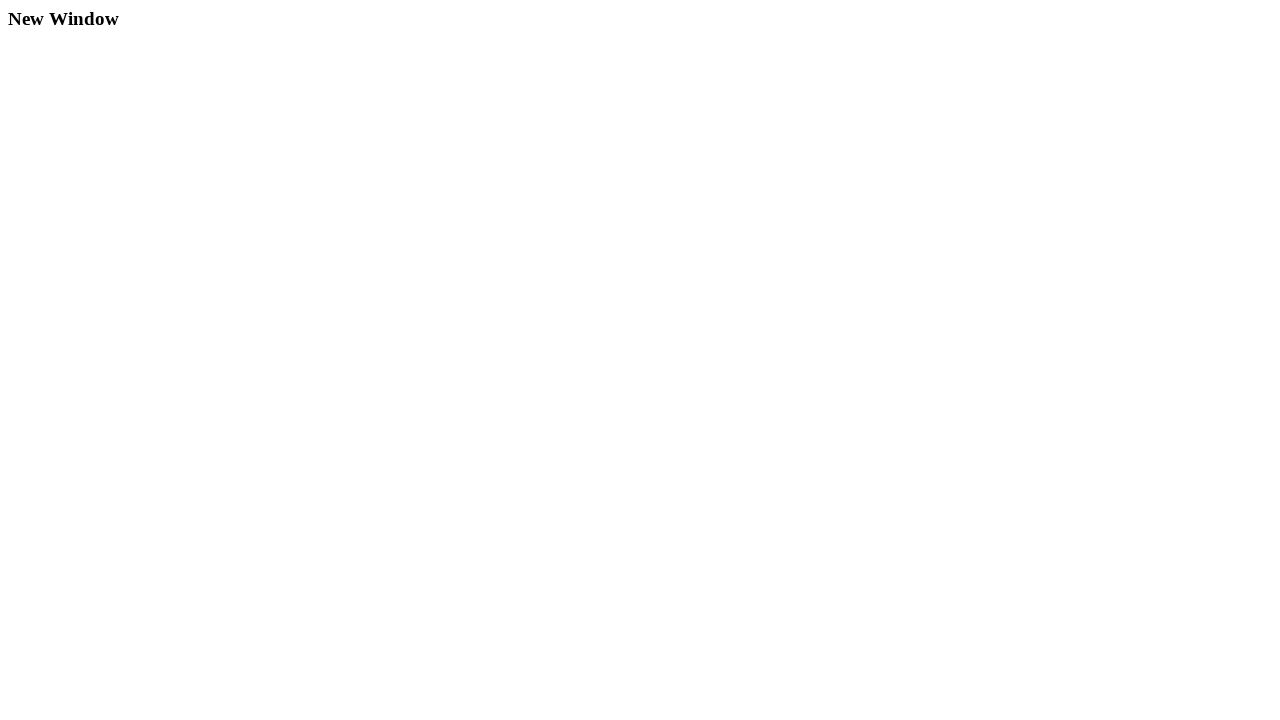

Verified new window contains heading 'New Window'
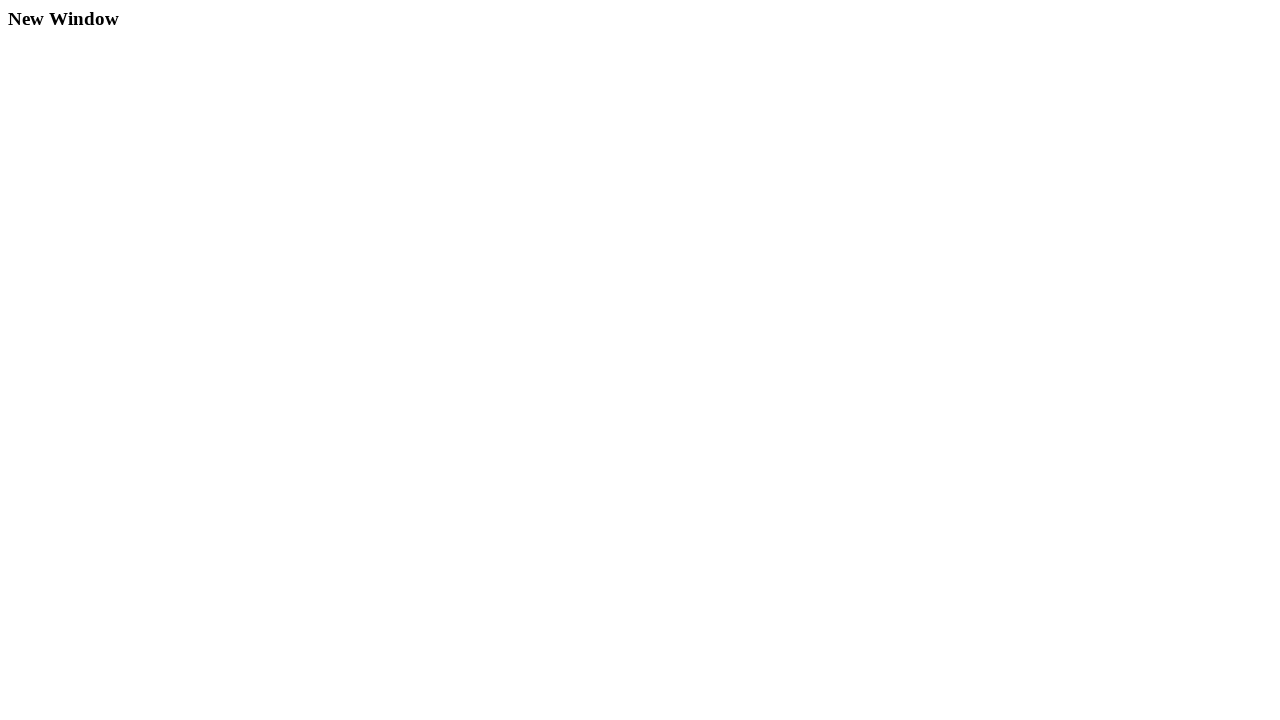

Closed new window
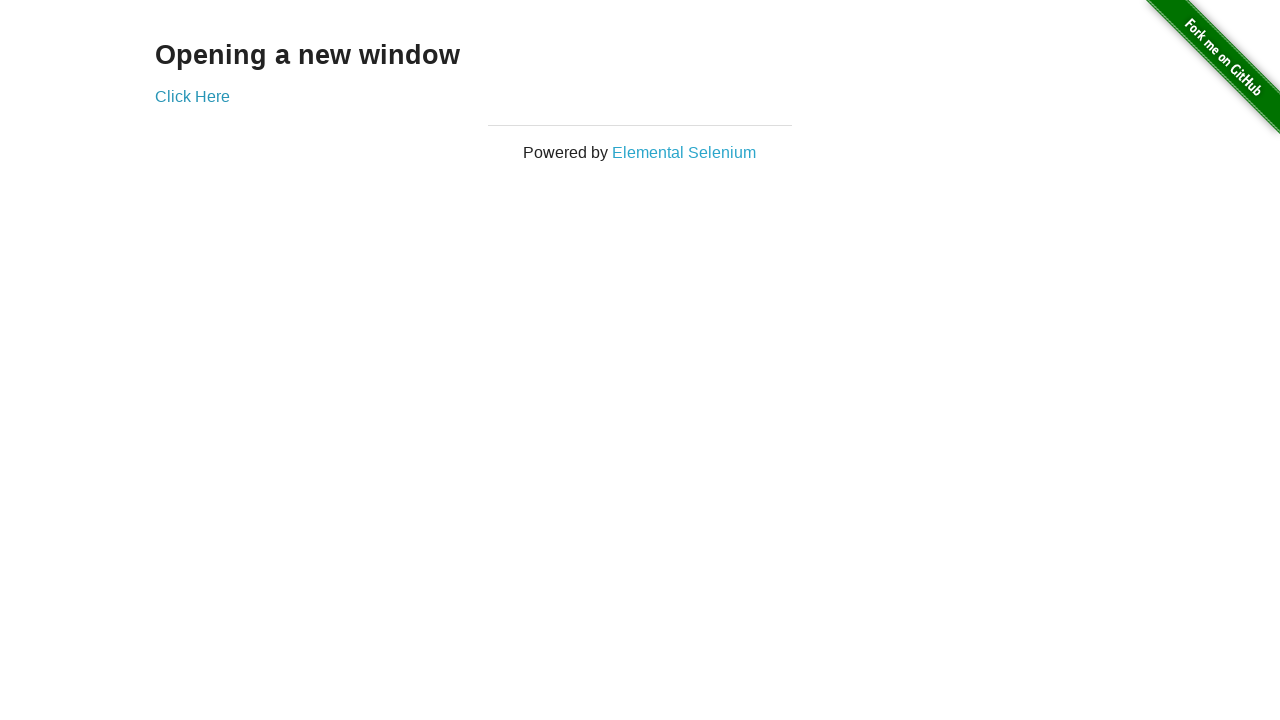

Verified original window contains heading 'Opening a new window'
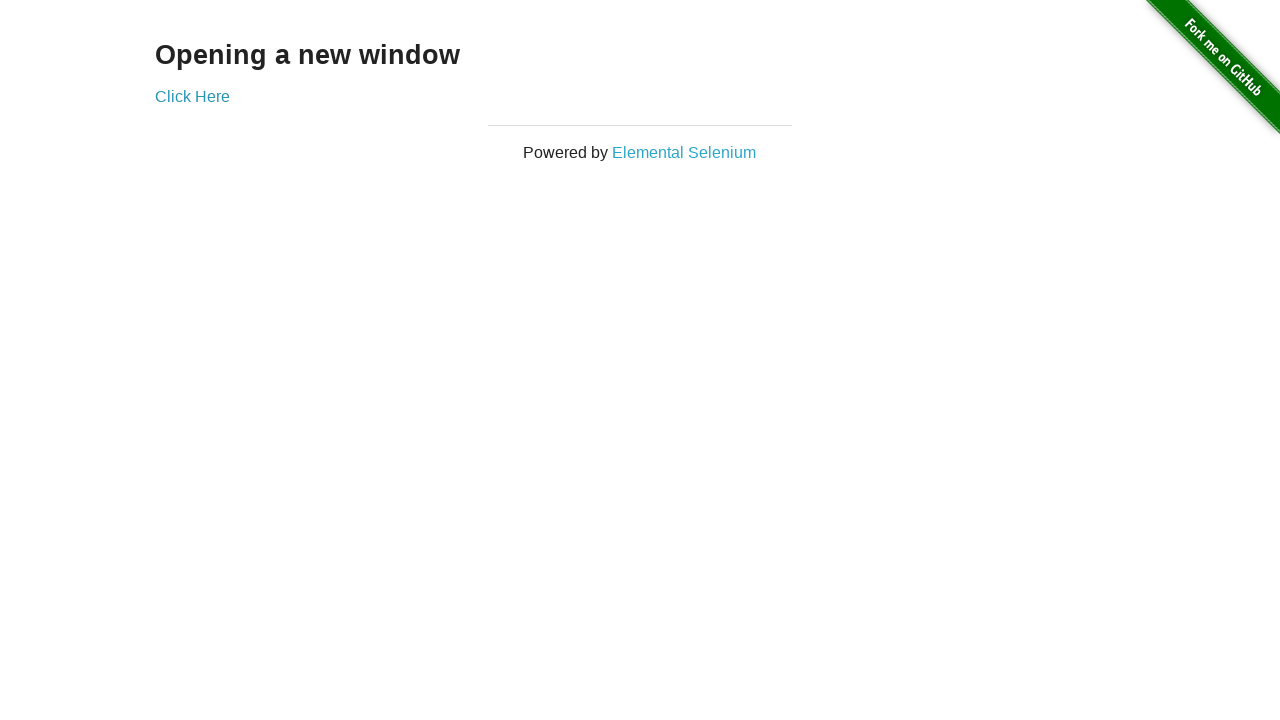

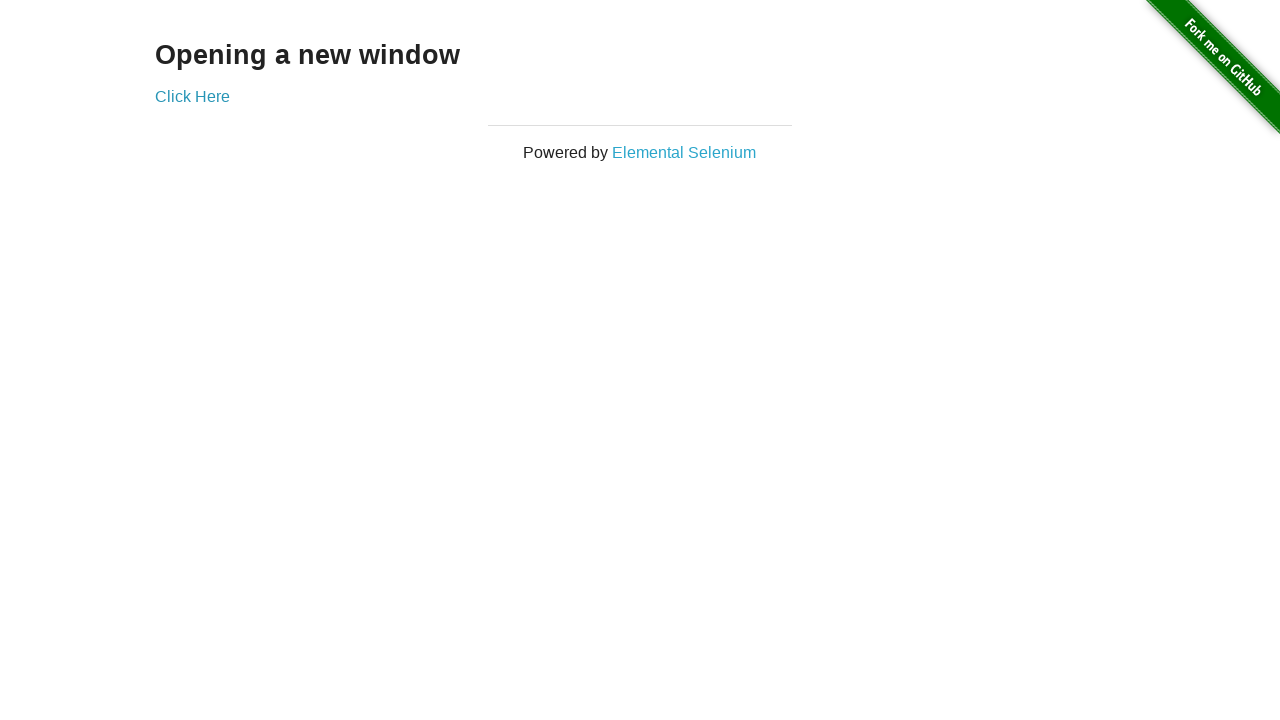